Tests dynamic loading page by clicking start button and verifying content appears

Starting URL: http://the-internet.herokuapp.com/dynamic_loading/2

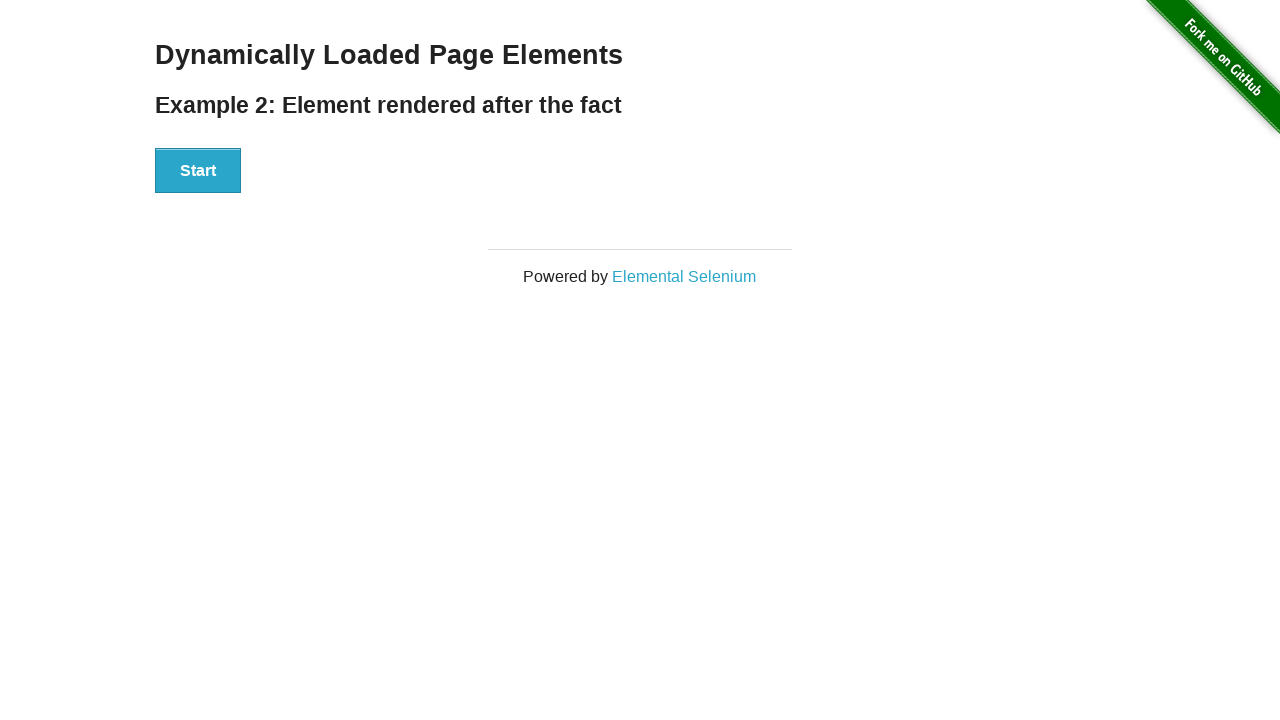

Clicked start button to trigger dynamic loading at (198, 171) on #start > button
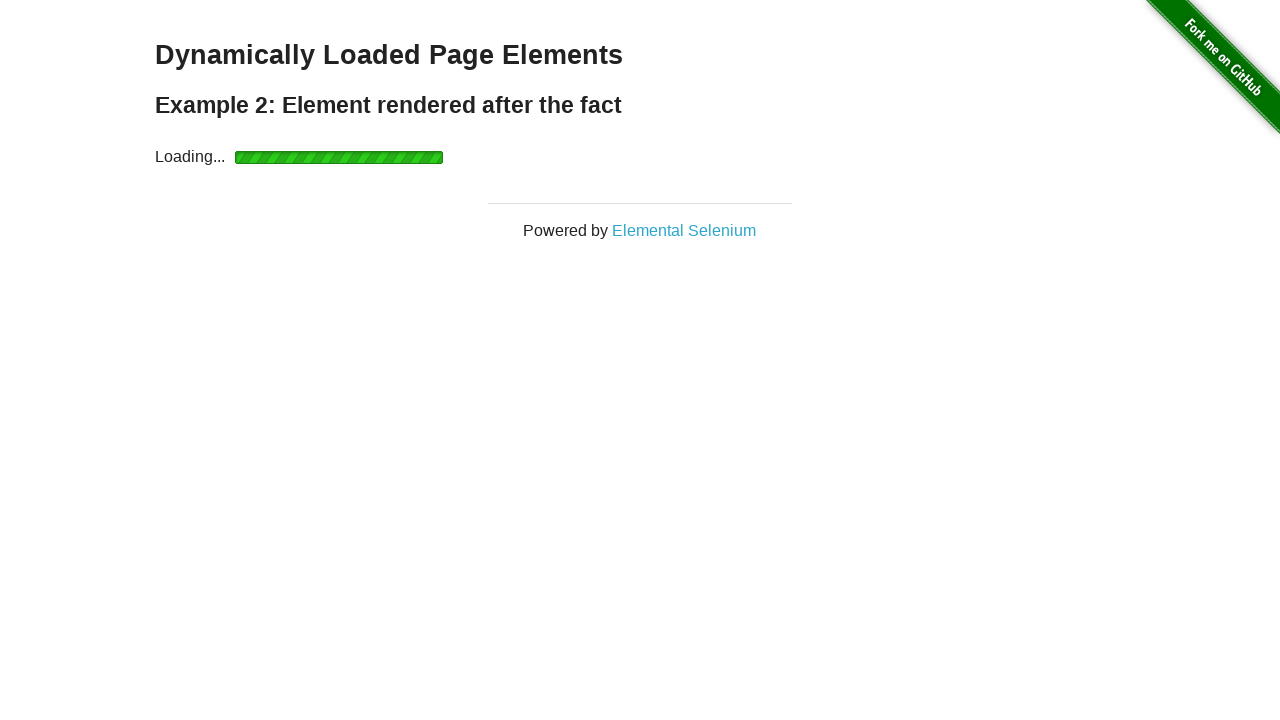

Verified that finish element appeared after dynamic loading completed
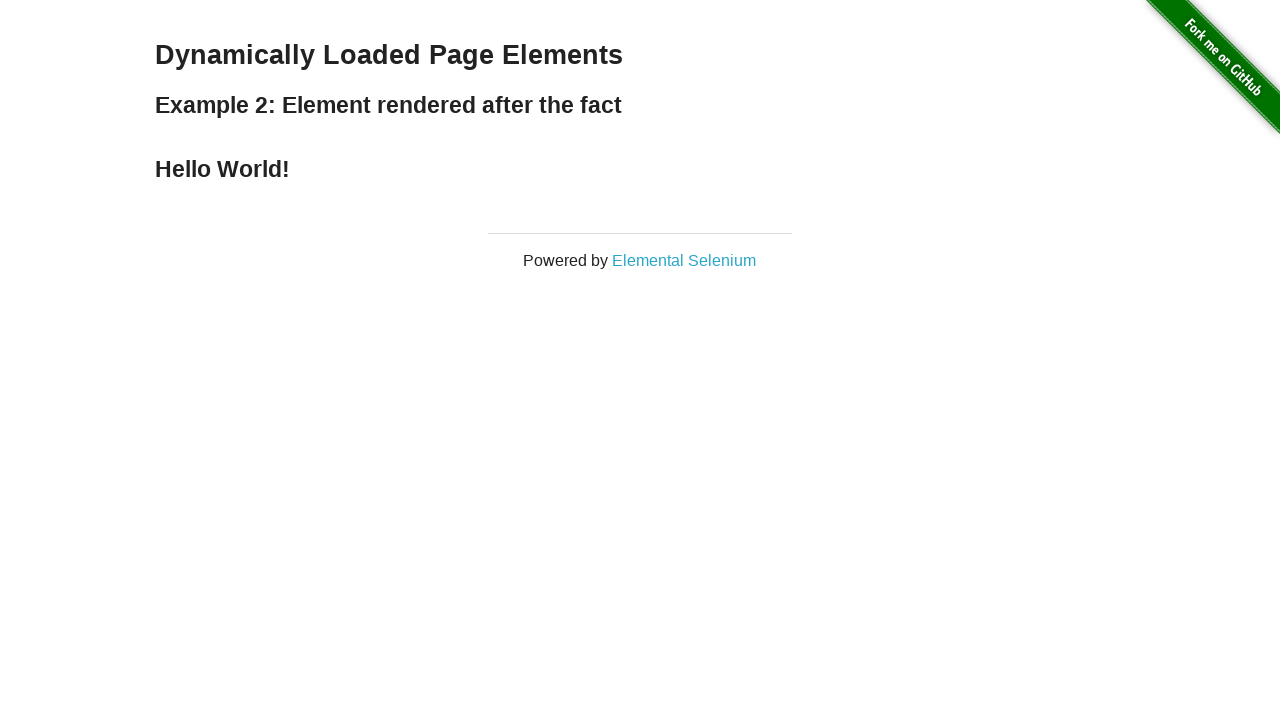

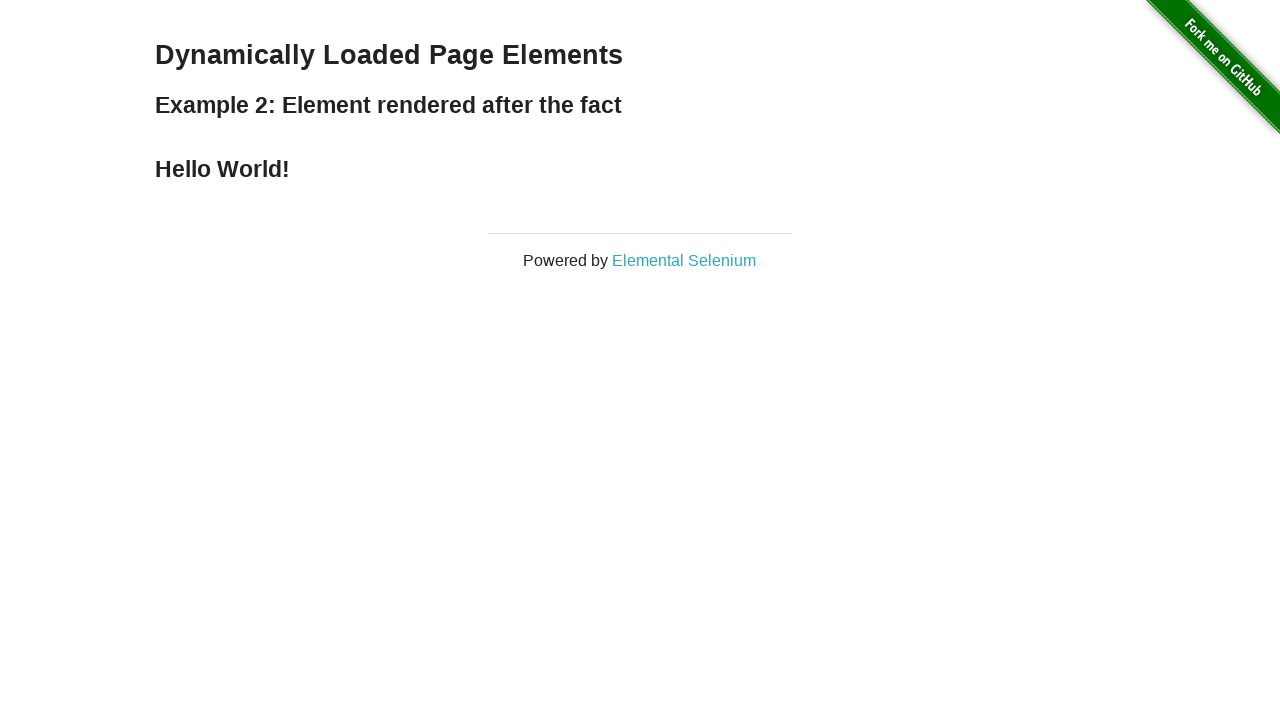